Tests opening a new window and switching back to the original window

Starting URL: http://www.qaclickacademy.com/practice.php

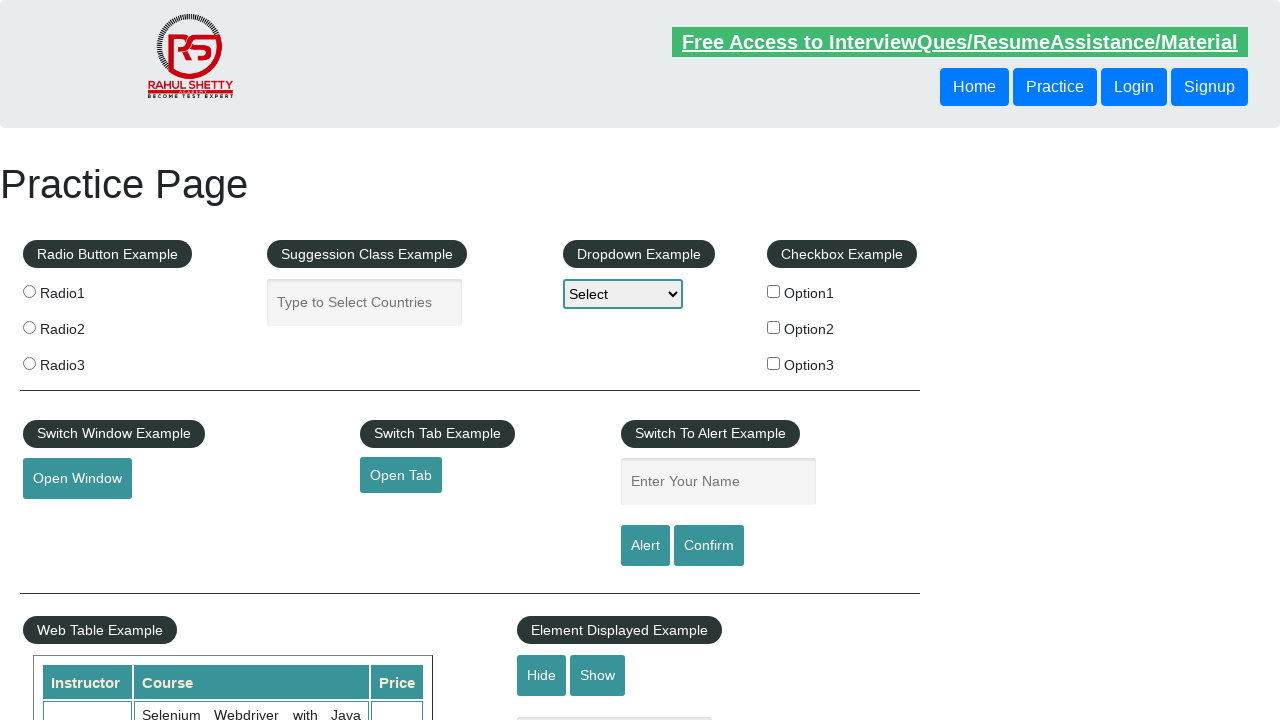

Clicked button to open new window at (77, 479) on #openwindow
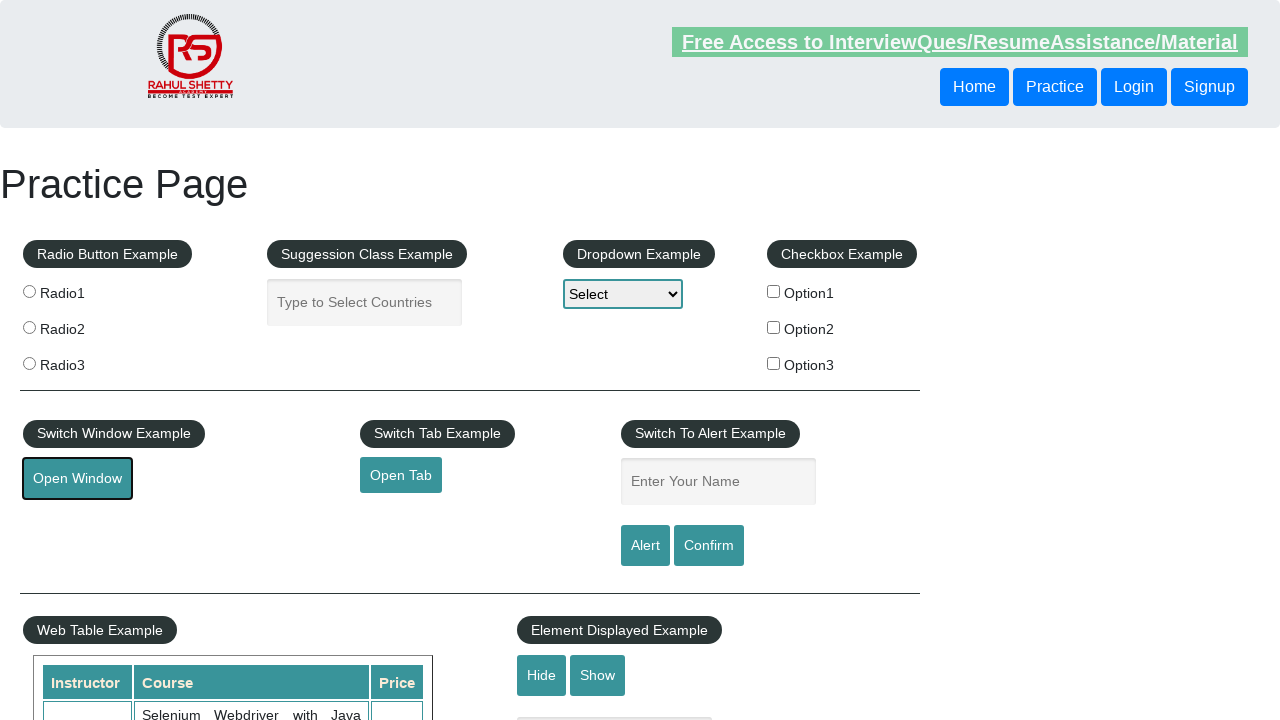

Waited for new window to open
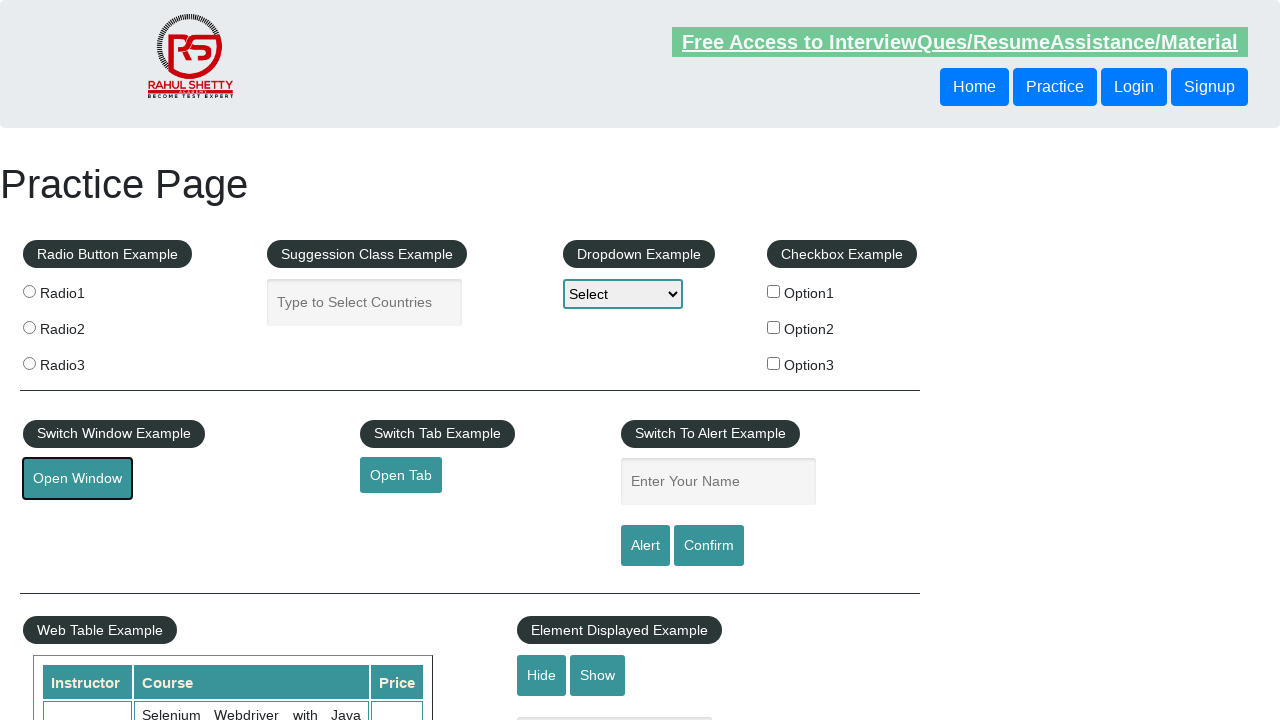

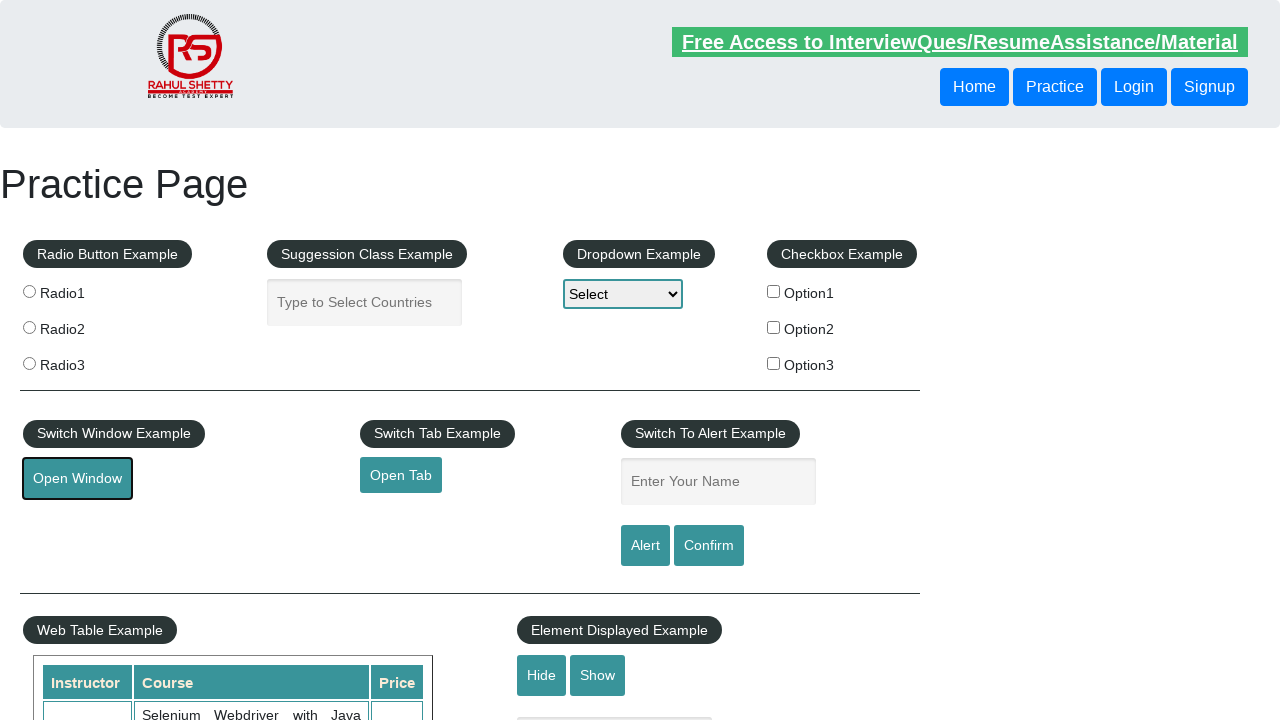